Tests checkbox functionality by verifying a Senior Citizen Discount checkbox is initially unchecked, clicking it, and verifying it becomes checked

Starting URL: https://rahulshettyacademy.com/dropdownsPractise/

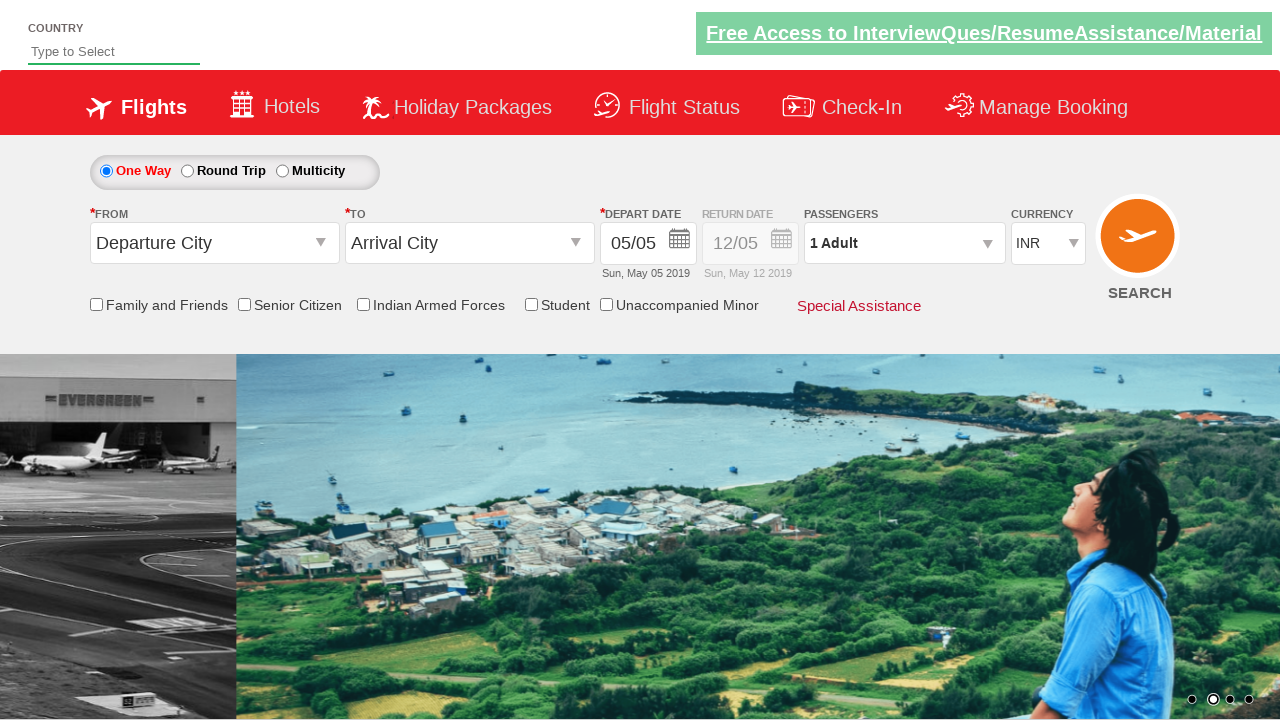

Located Senior Citizen Discount checkbox element
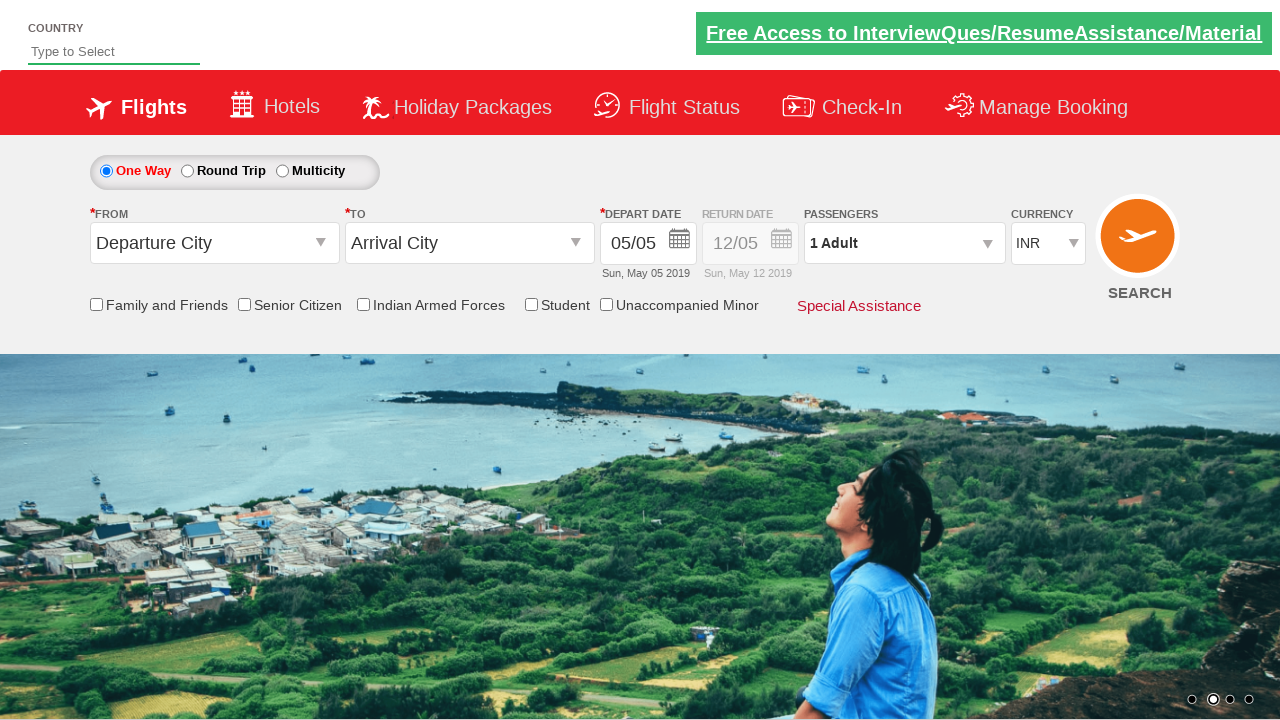

Verified Senior Citizen Discount checkbox is initially unchecked
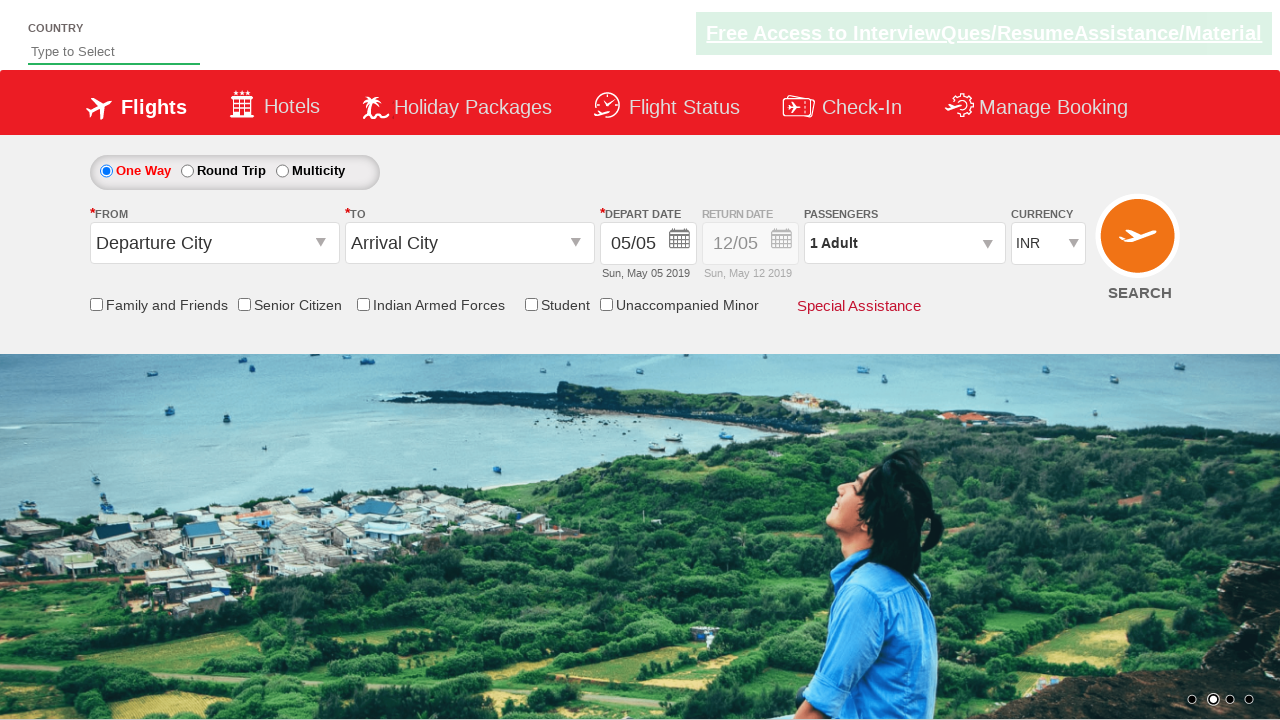

Clicked Senior Citizen Discount checkbox at (244, 304) on input[id*='SeniorCitizenDiscount']
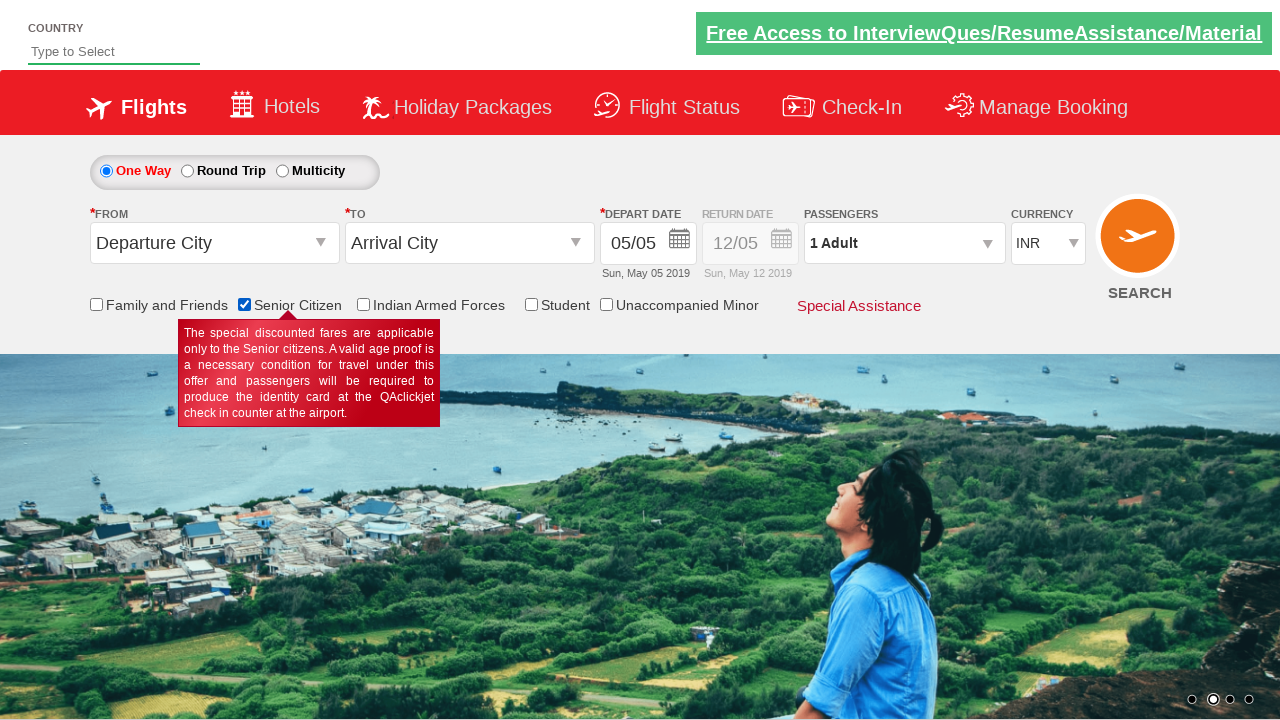

Verified Senior Citizen Discount checkbox is now checked
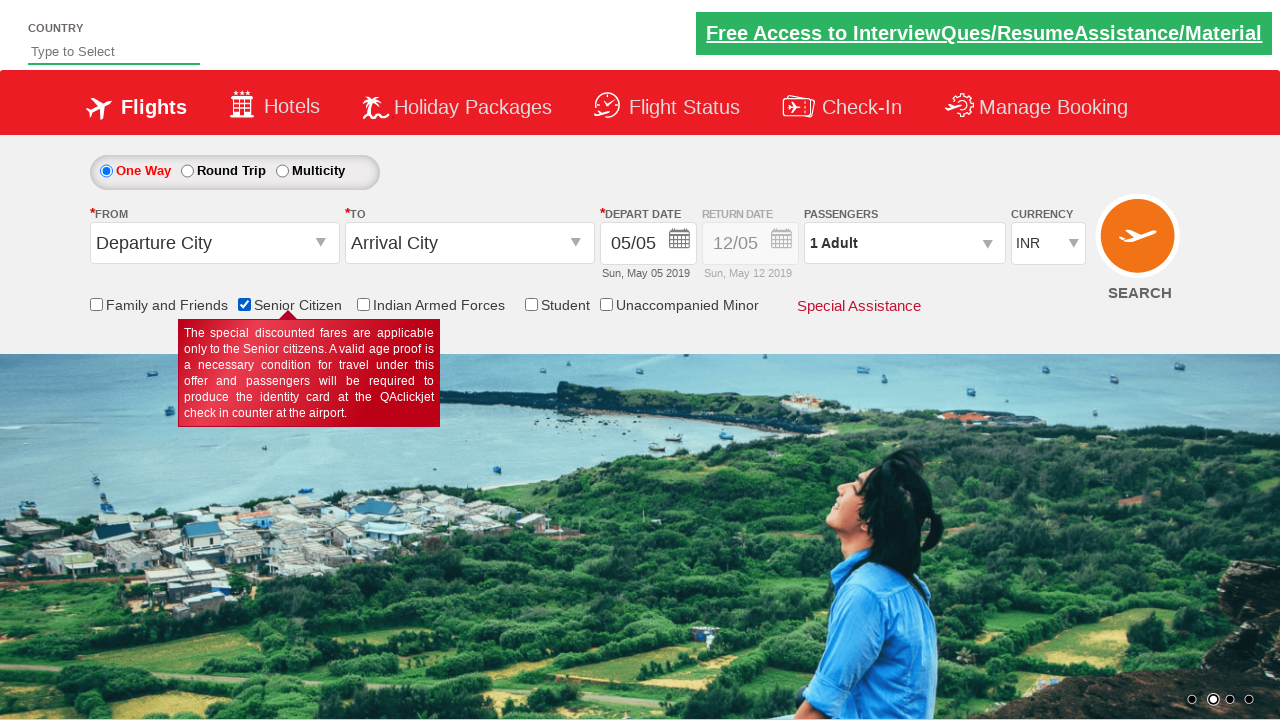

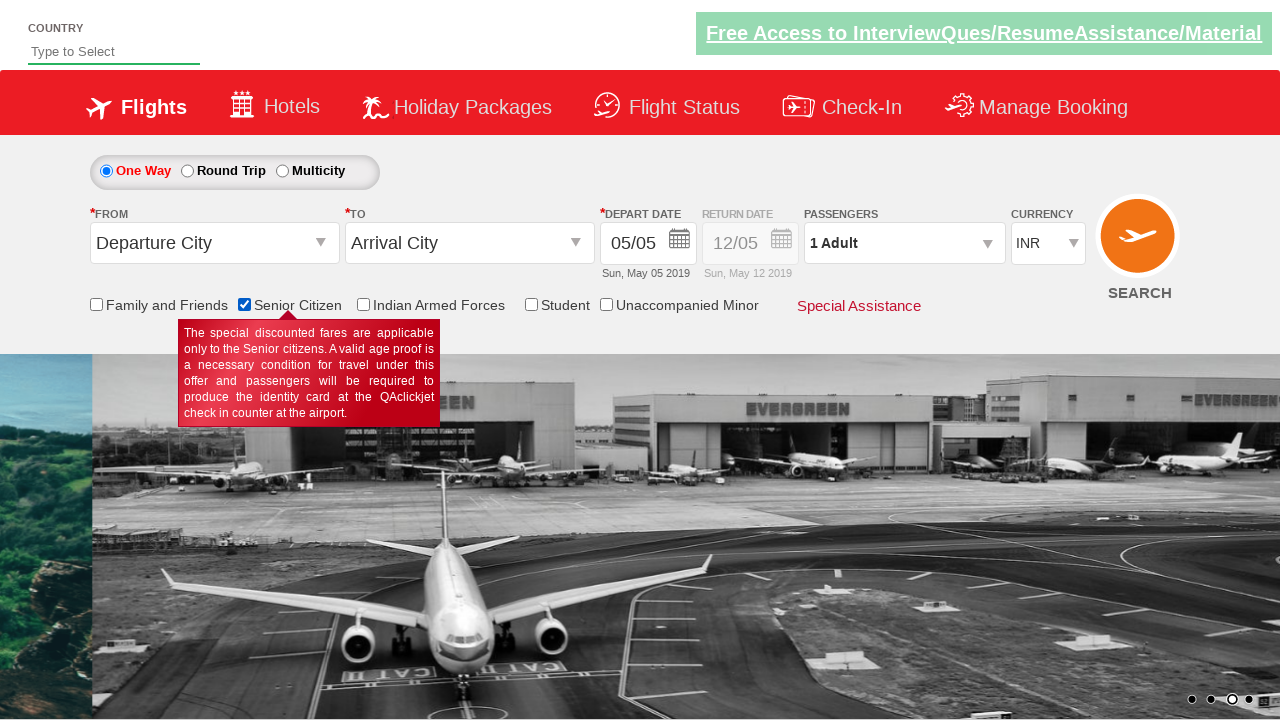